Tests popup window functionality by navigating to a blog page, scrolling to a link that opens a popup window, and clicking it to trigger the popup.

Starting URL: http://omayo.blogspot.com/

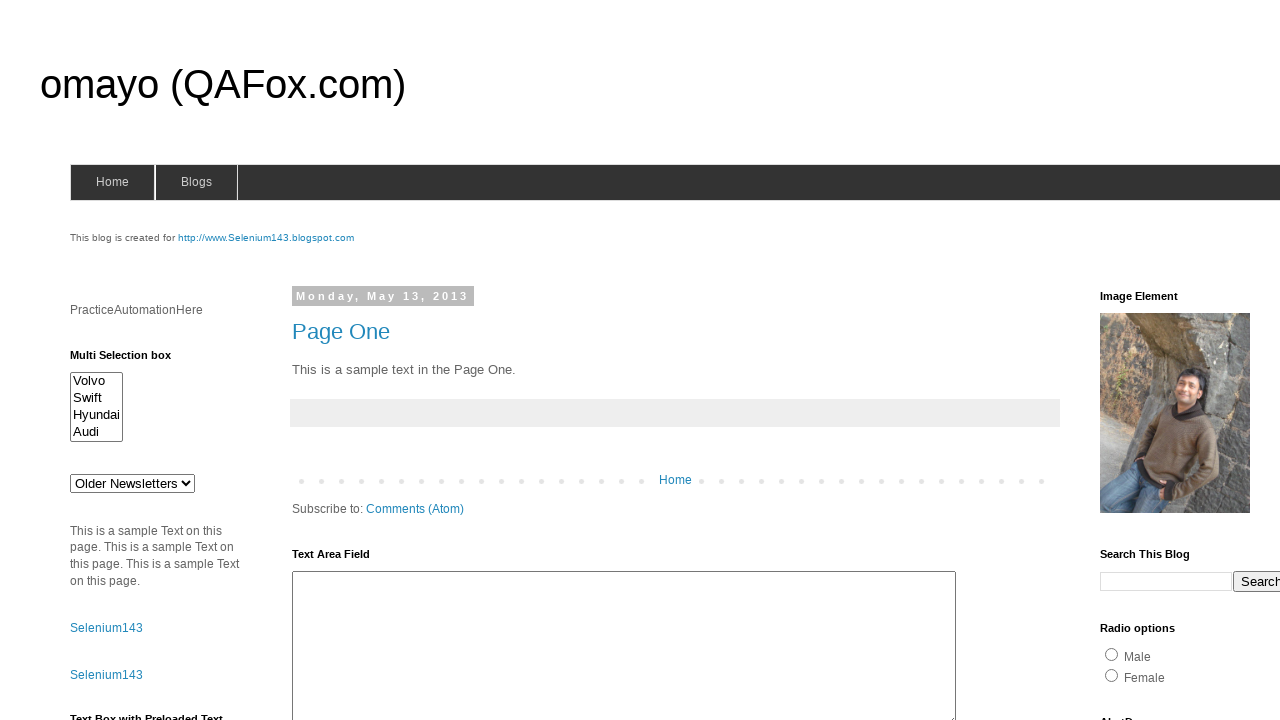

Navigated to blog page
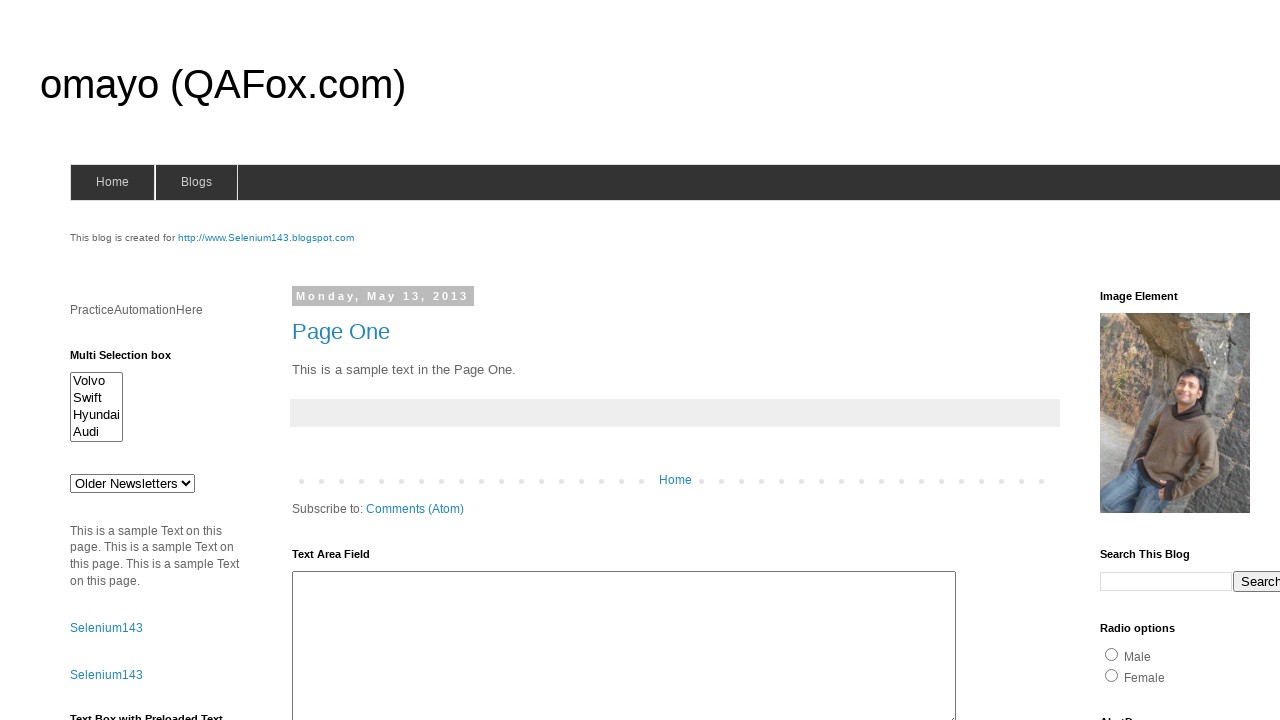

Popup link became visible
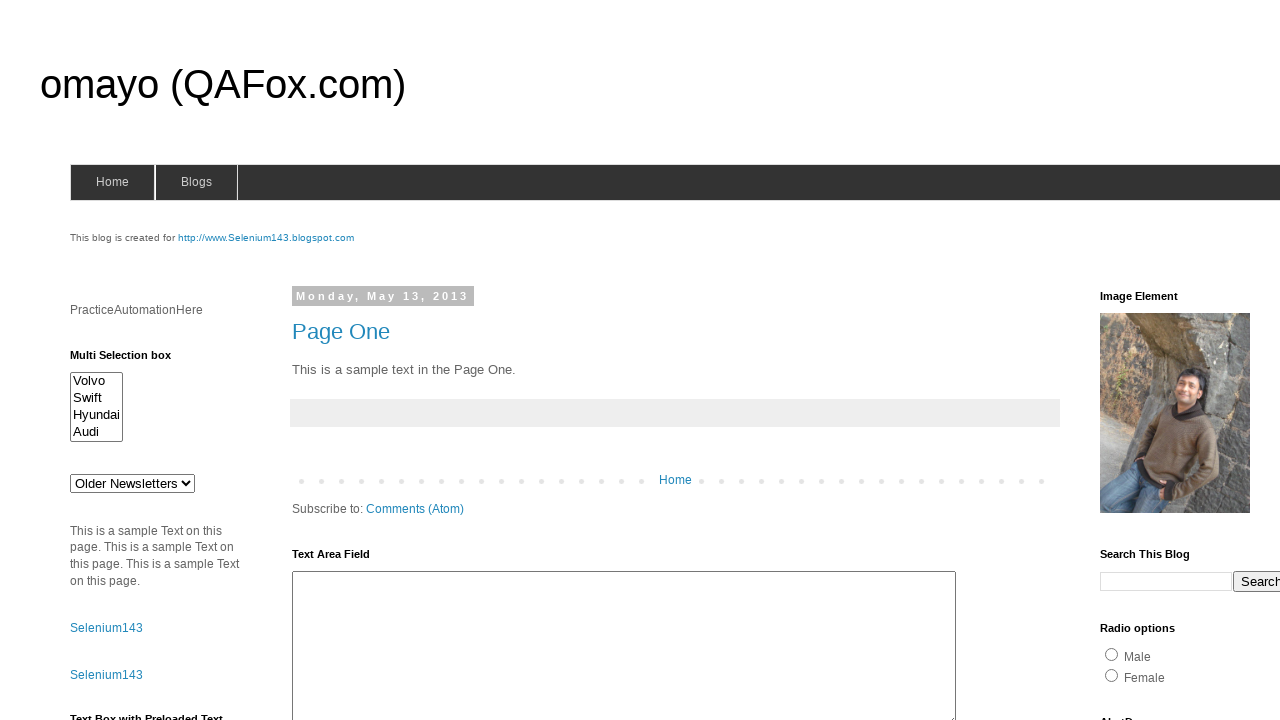

Scrolled popup link into view
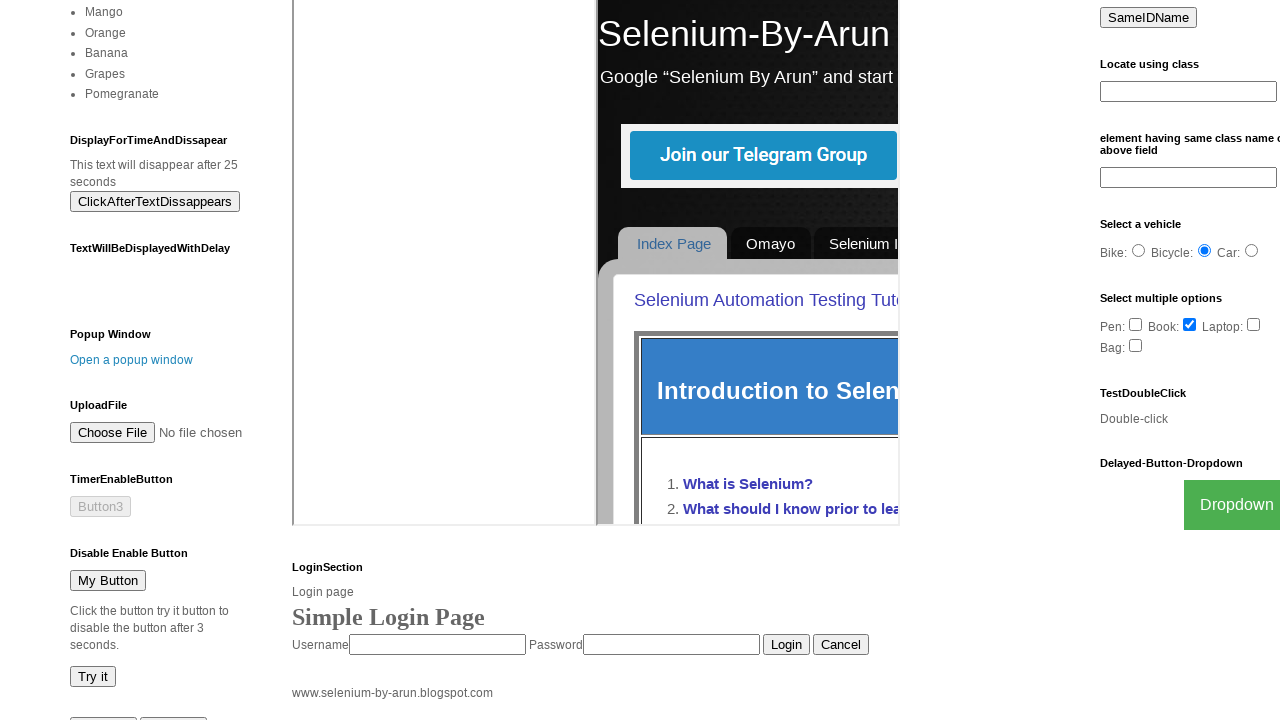

Waited for scroll animation to complete
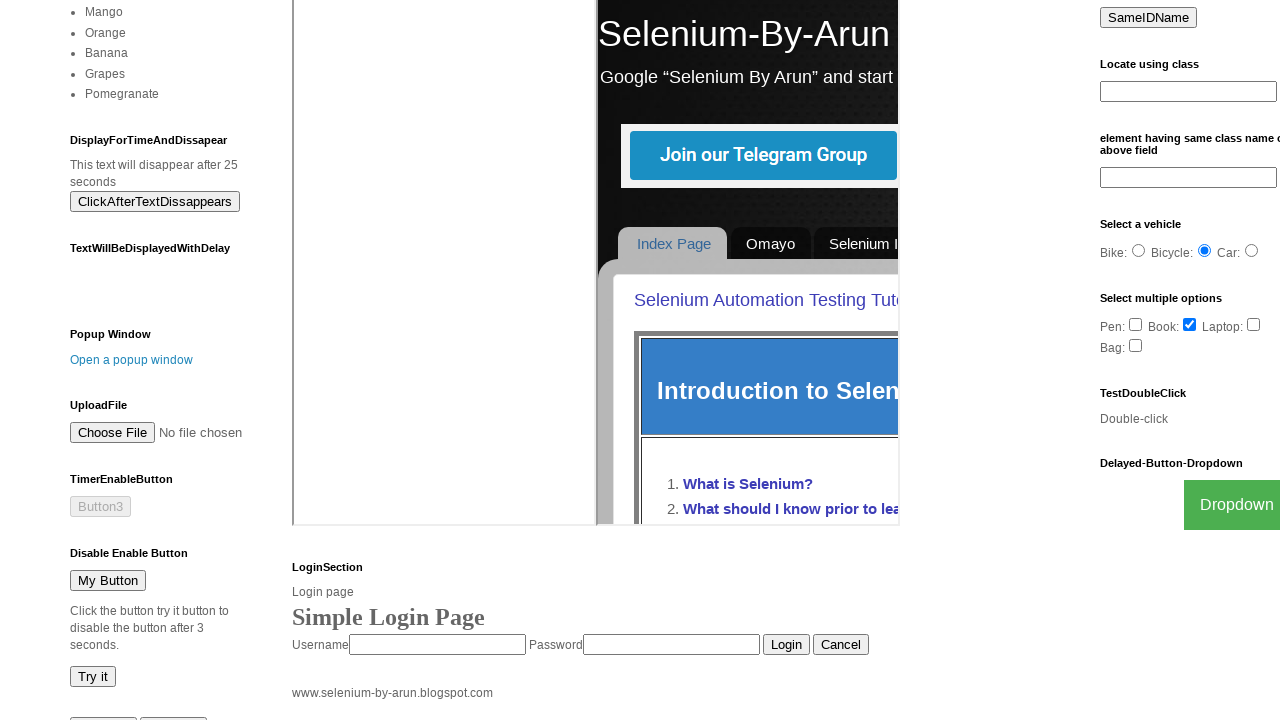

Clicked popup link to trigger popup window at (132, 360) on text=Open a popup window
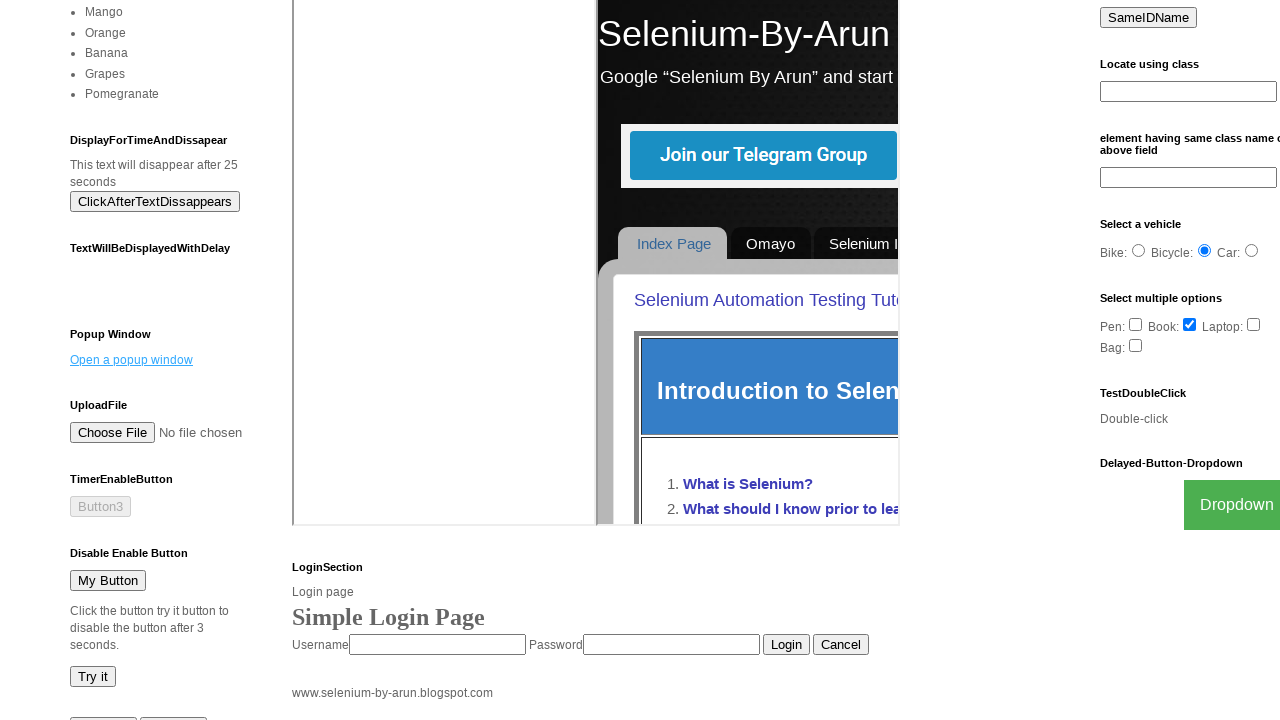

Waited for popup window to open
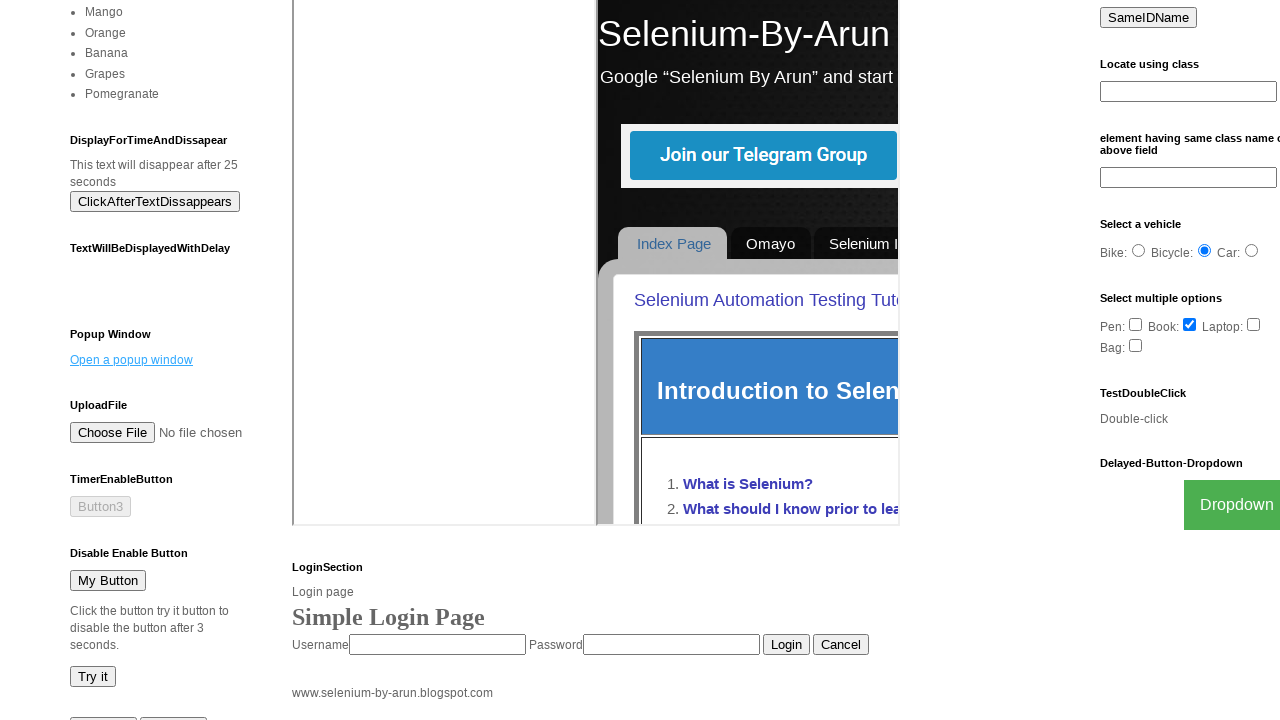

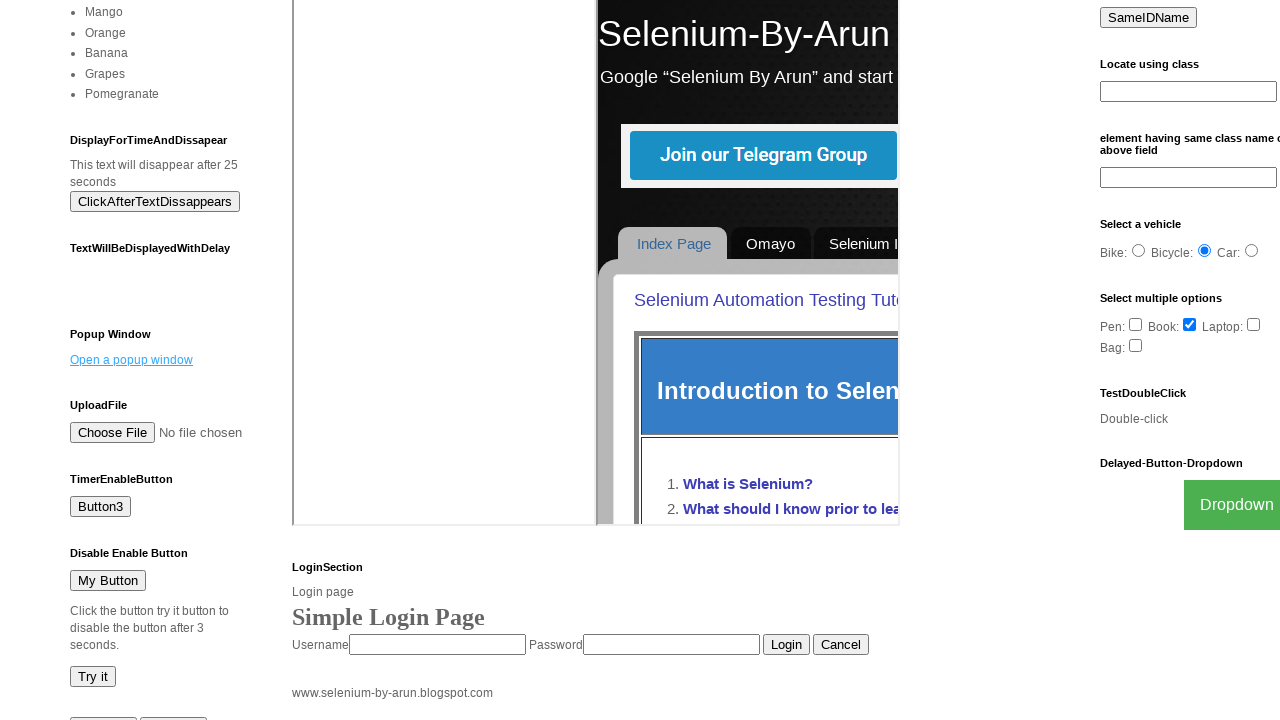